Tests tooltip functionality by hovering over a text field and verifying the tooltip text appears with the correct message.

Starting URL: https://demoqa.com/tool-tips/

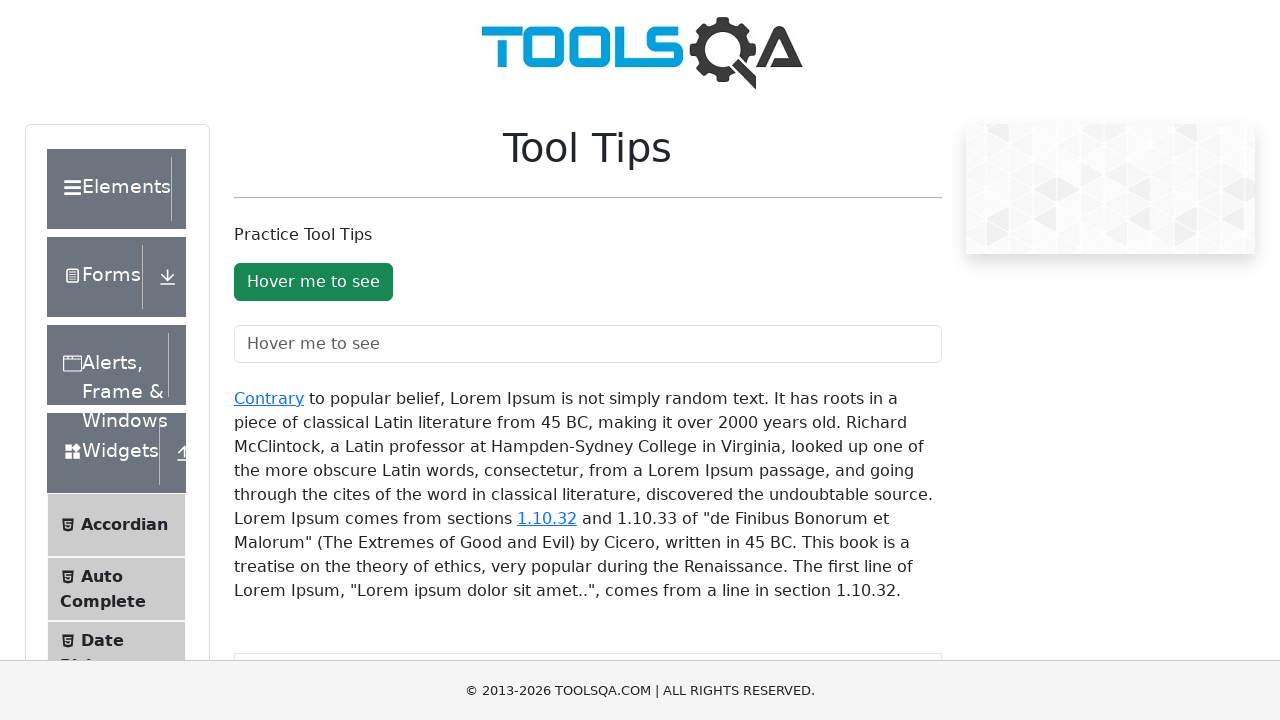

Located the tooltip text field element
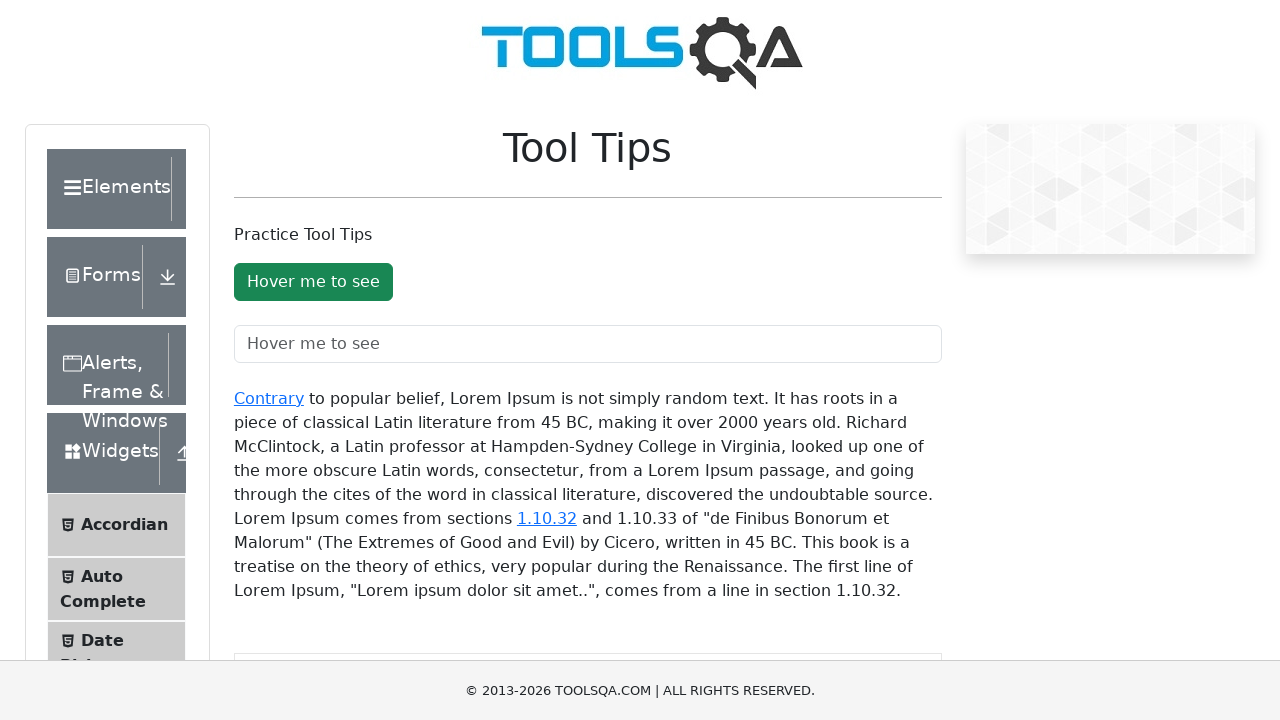

Hovered over the text field to trigger tooltip at (588, 344) on #toolTipTextField
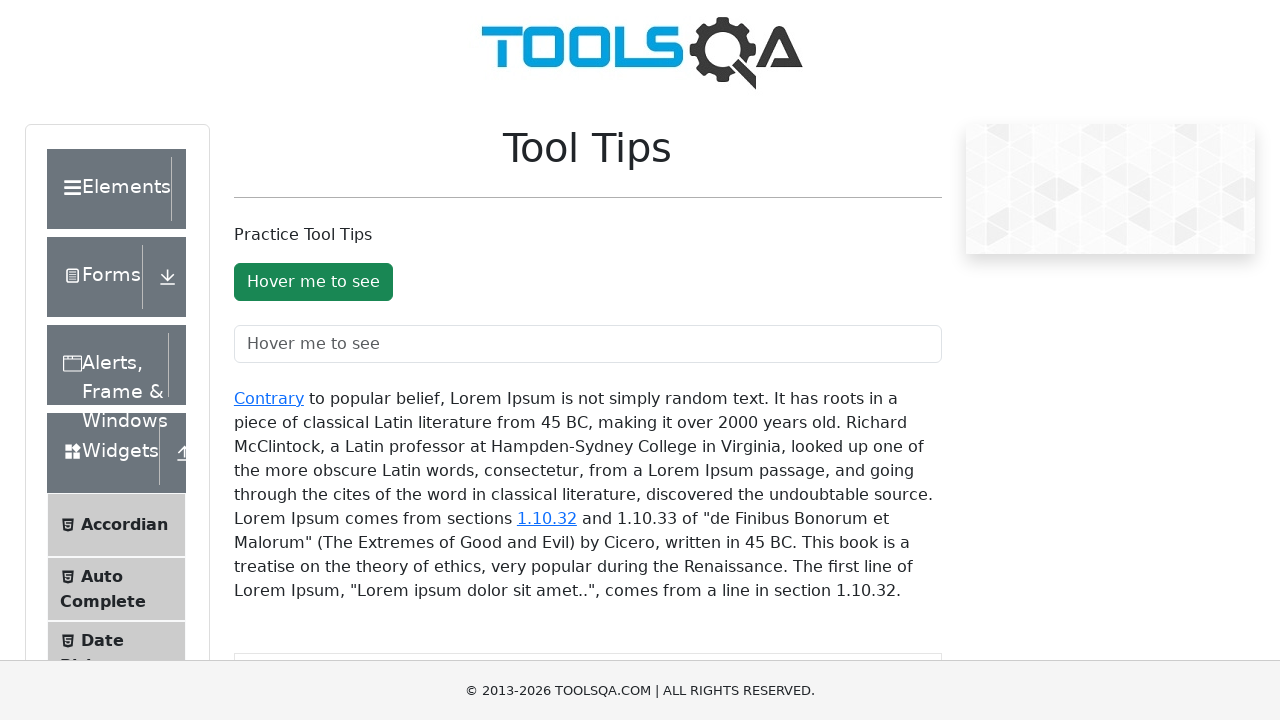

Tooltip element became visible
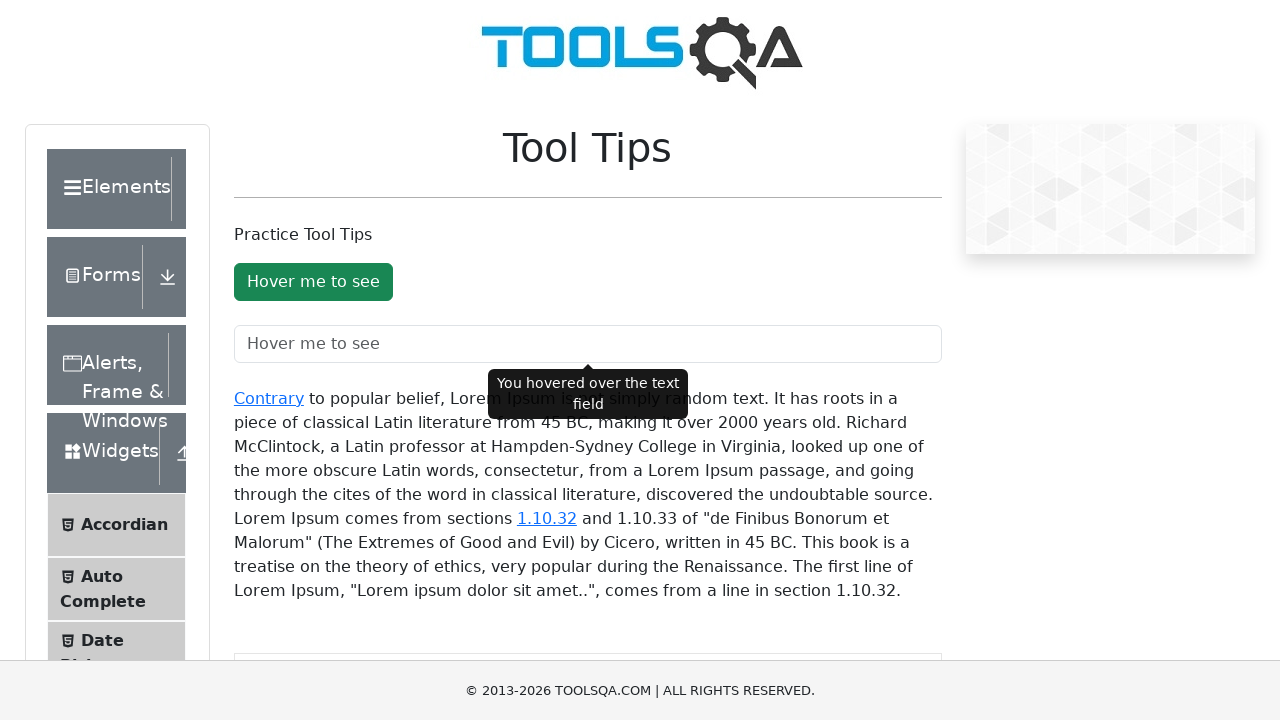

Retrieved tooltip text content
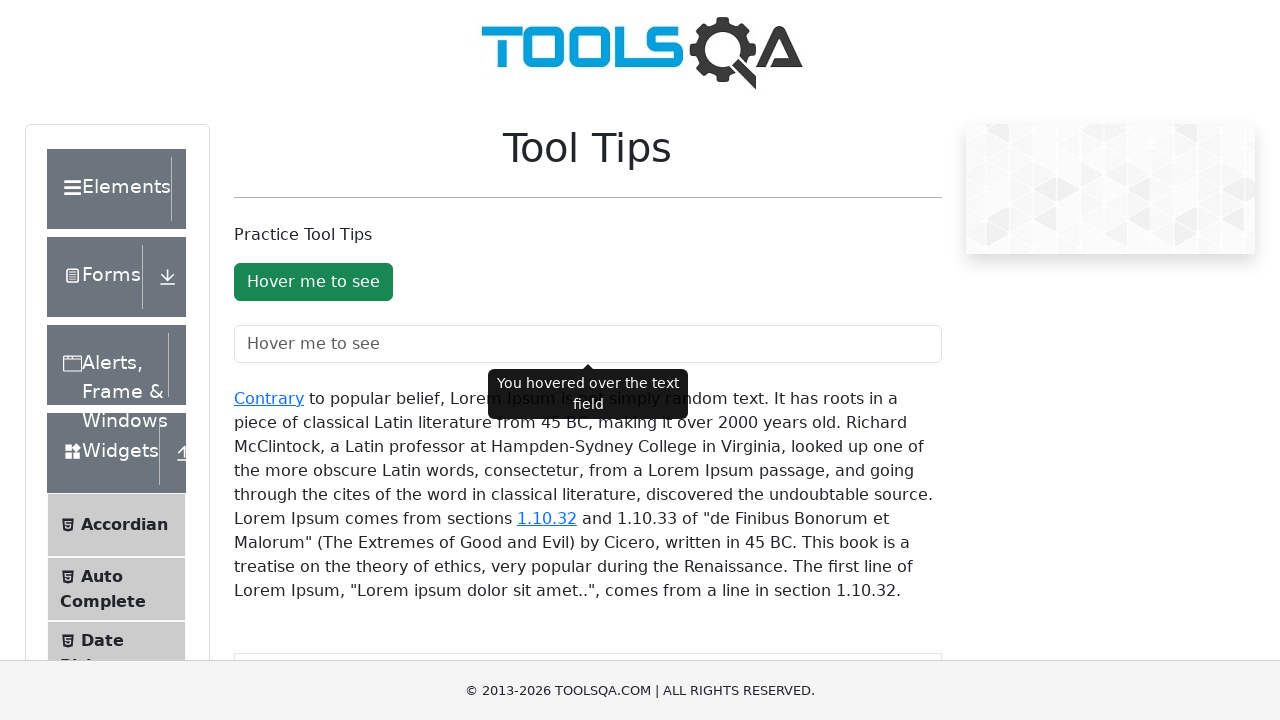

Verified tooltip text matches expected message: 'You hovered over the text field'
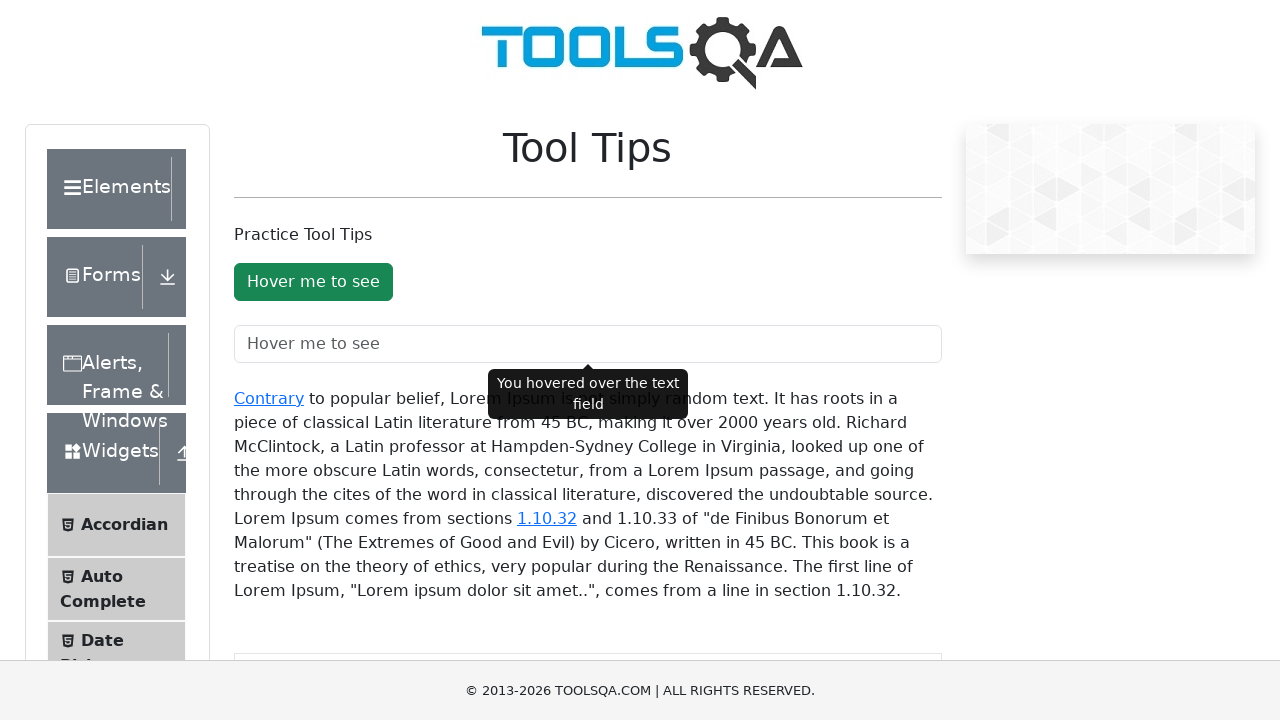

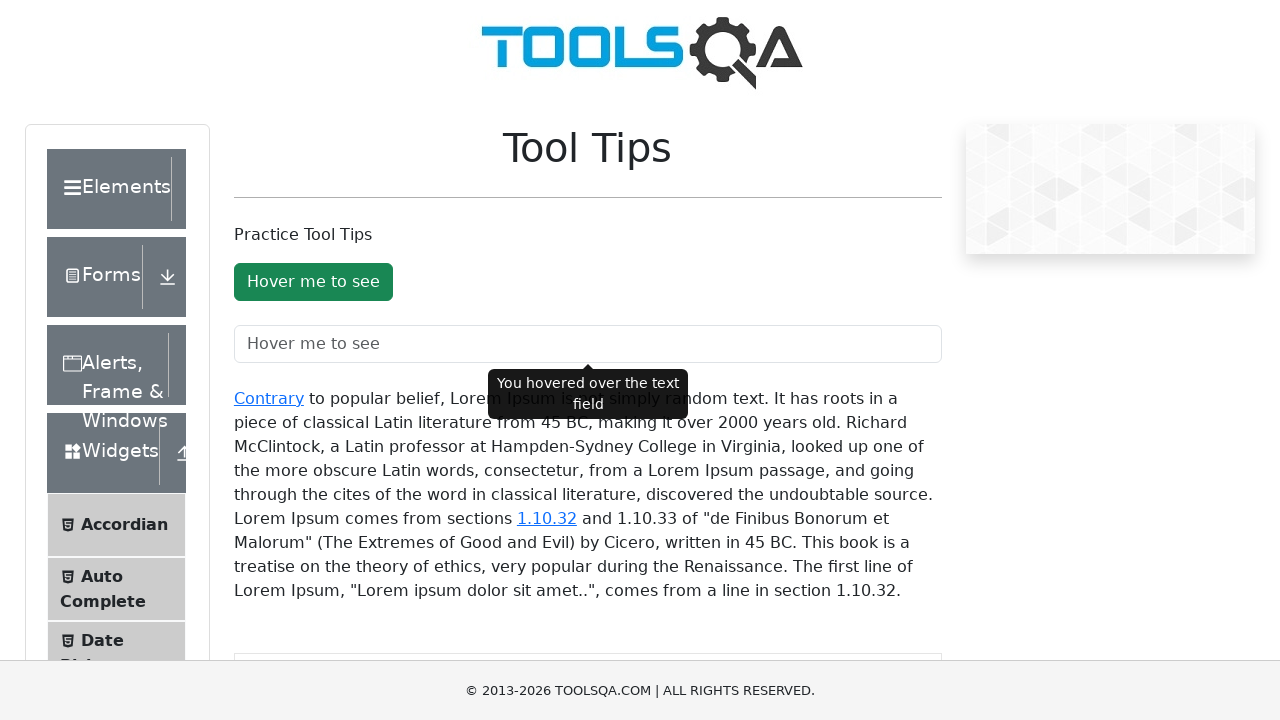